Tests the registration form date picker by navigating to the register page and selecting a specific date of birth from the calendar widget

Starting URL: http://flights.qedgetech.com

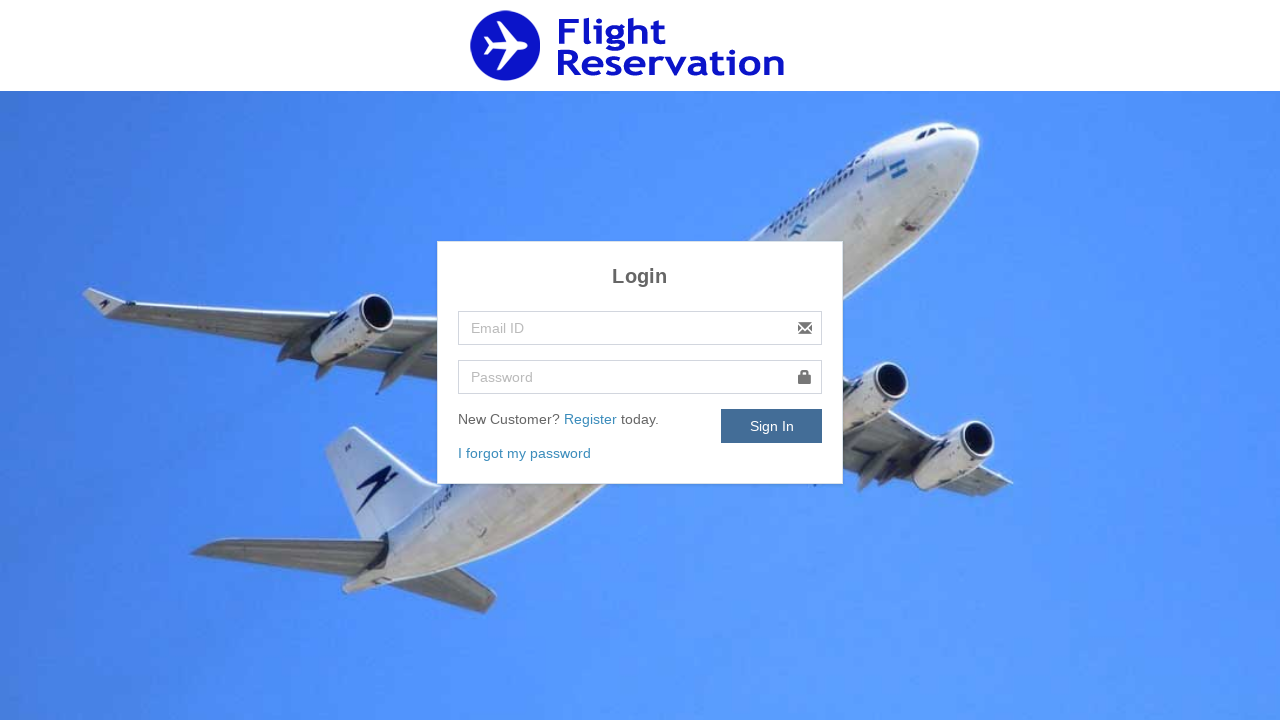

Clicked Register link to navigate to registration form at (592, 419) on a:text('Register')
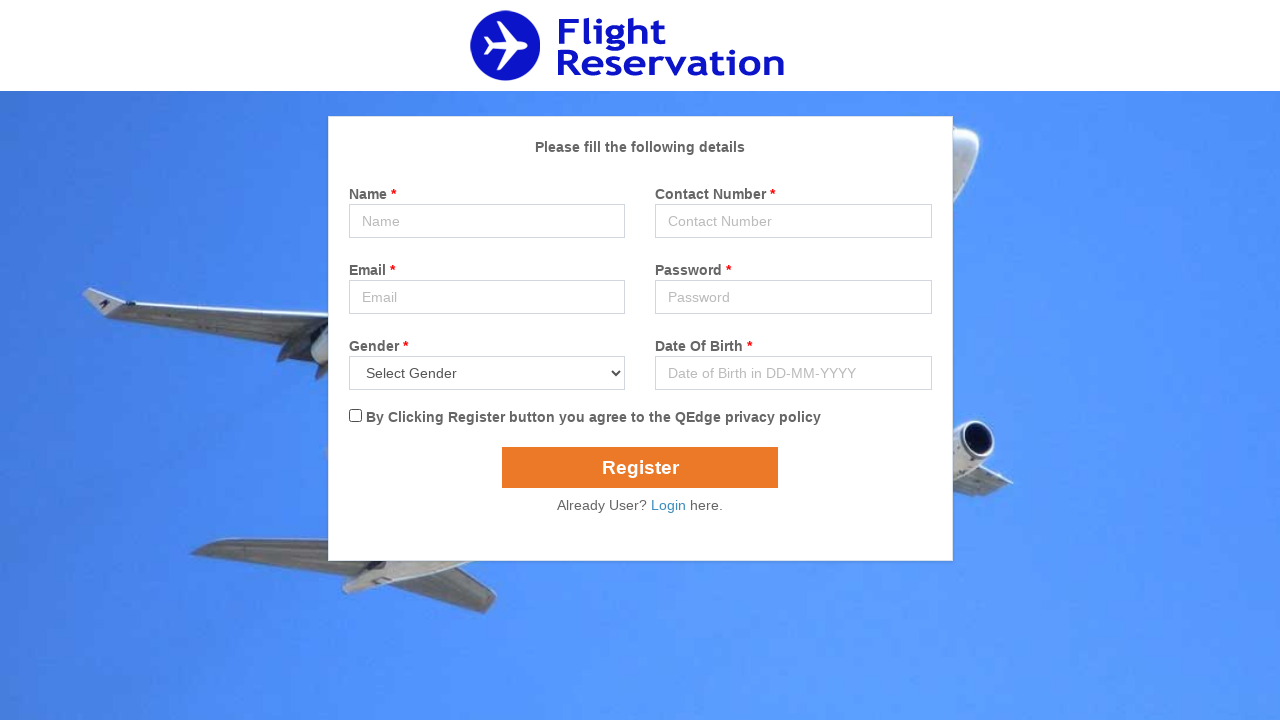

Clicked date of birth field to open calendar picker at (793, 373) on input[name='dob']
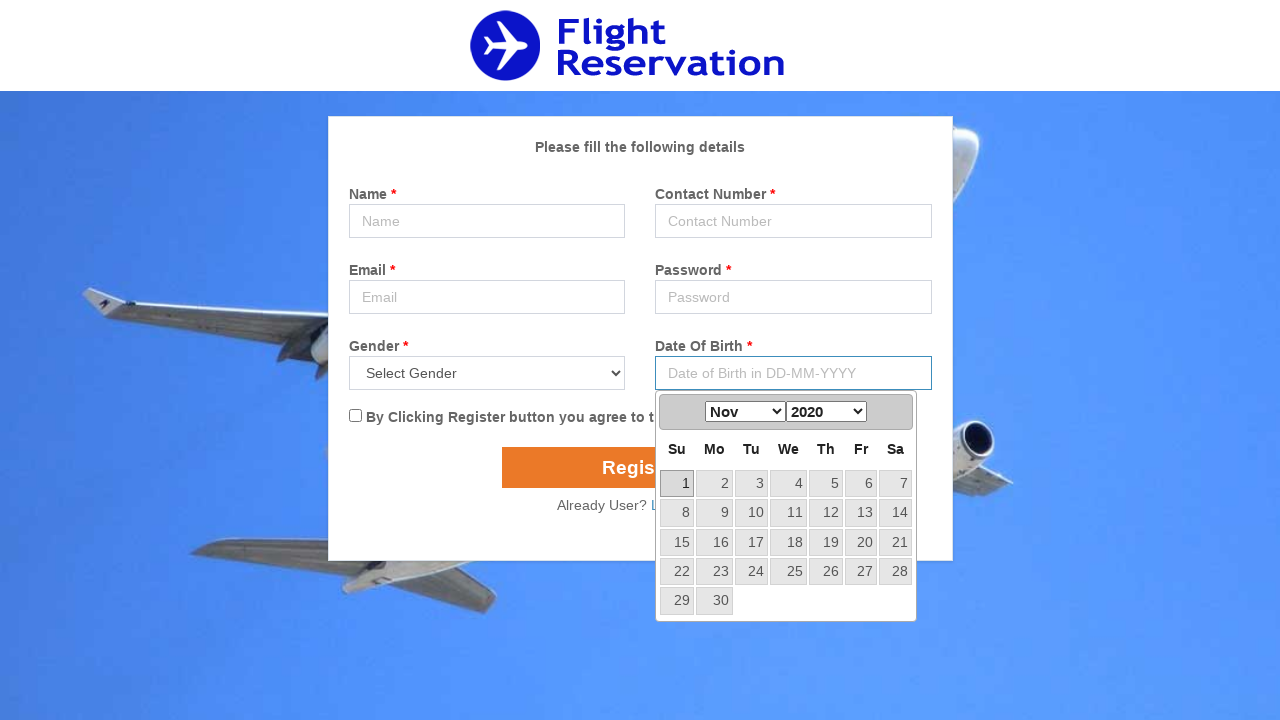

Selected August from month dropdown on .ui-datepicker-month
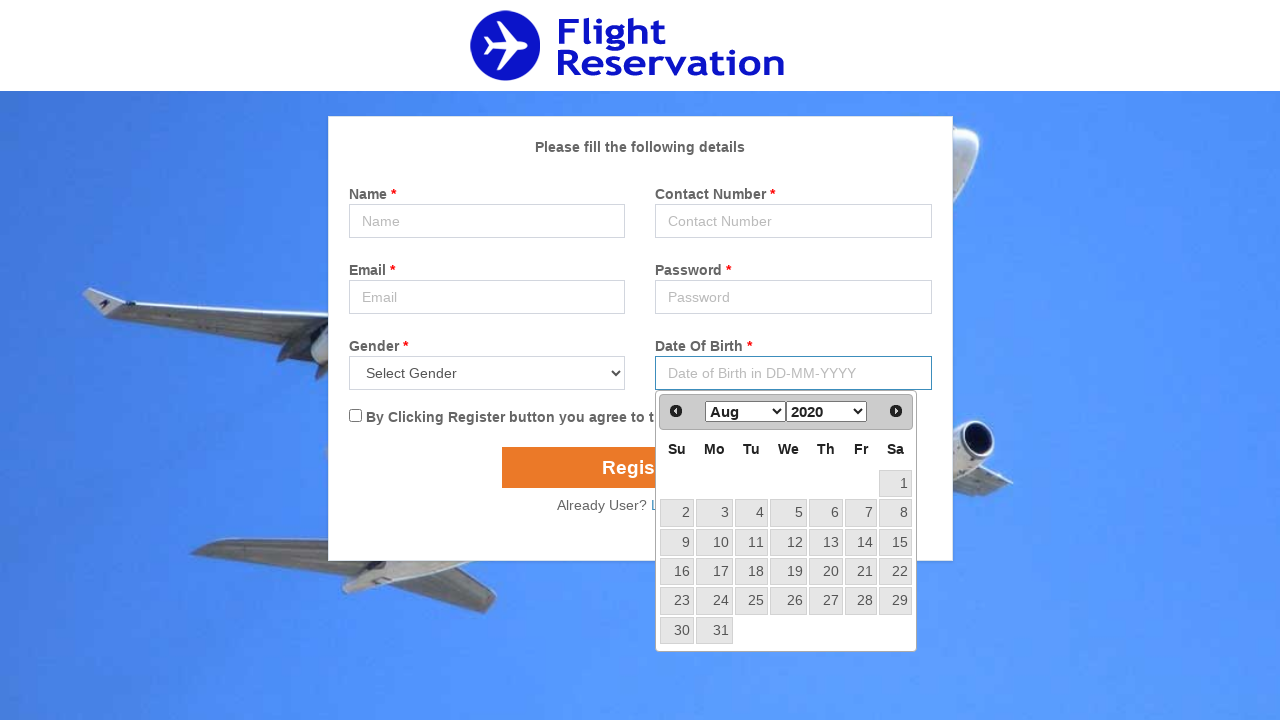

Selected 1947 from year dropdown on .ui-datepicker-year
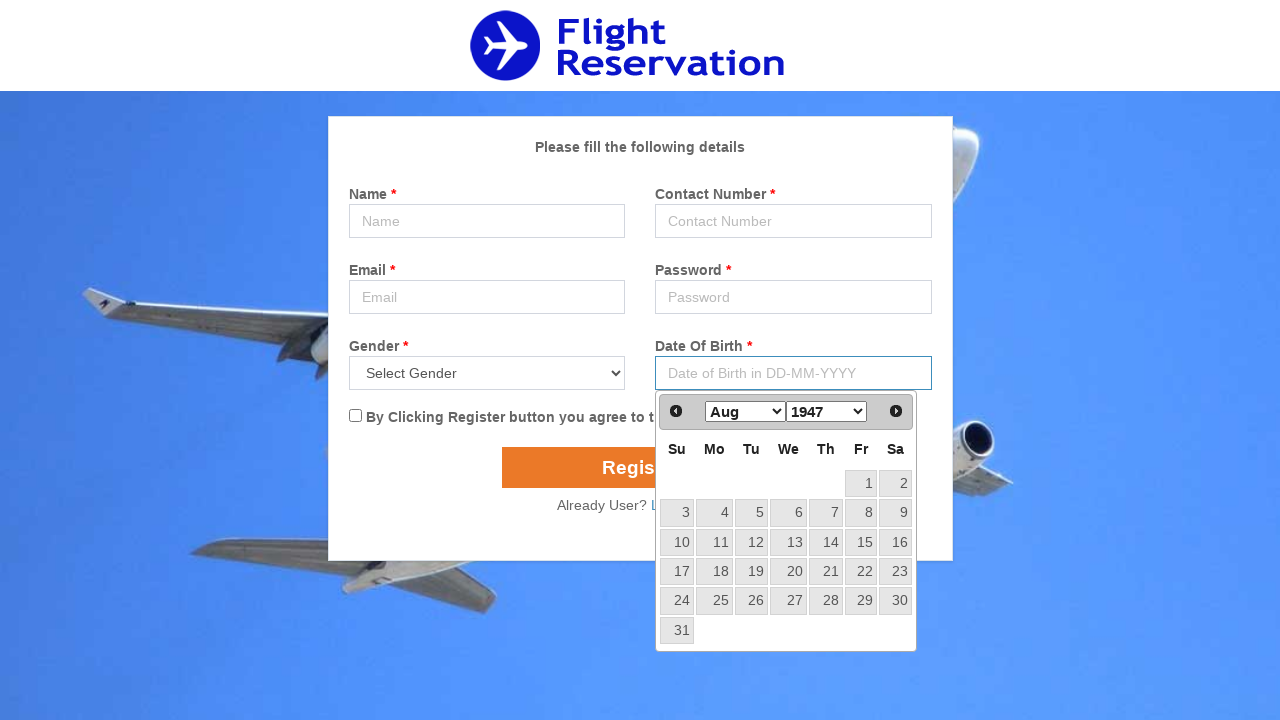

Located calendar table element
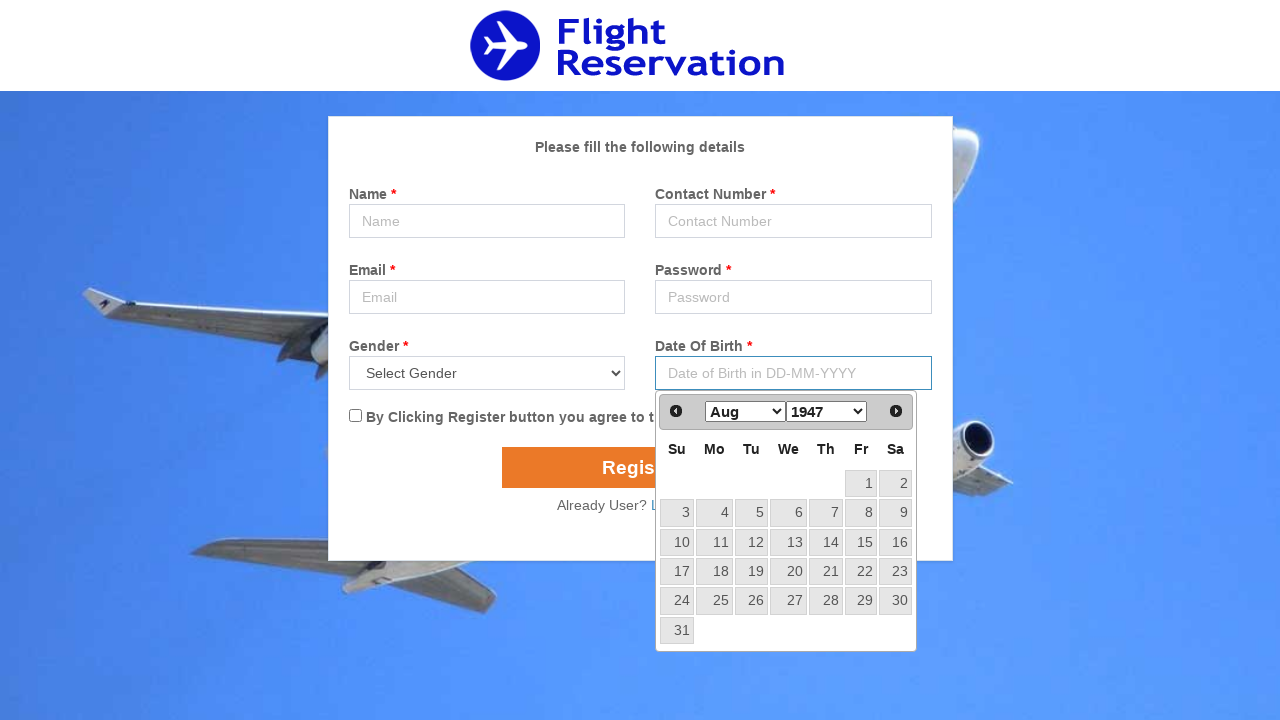

Located all table rows in calendar
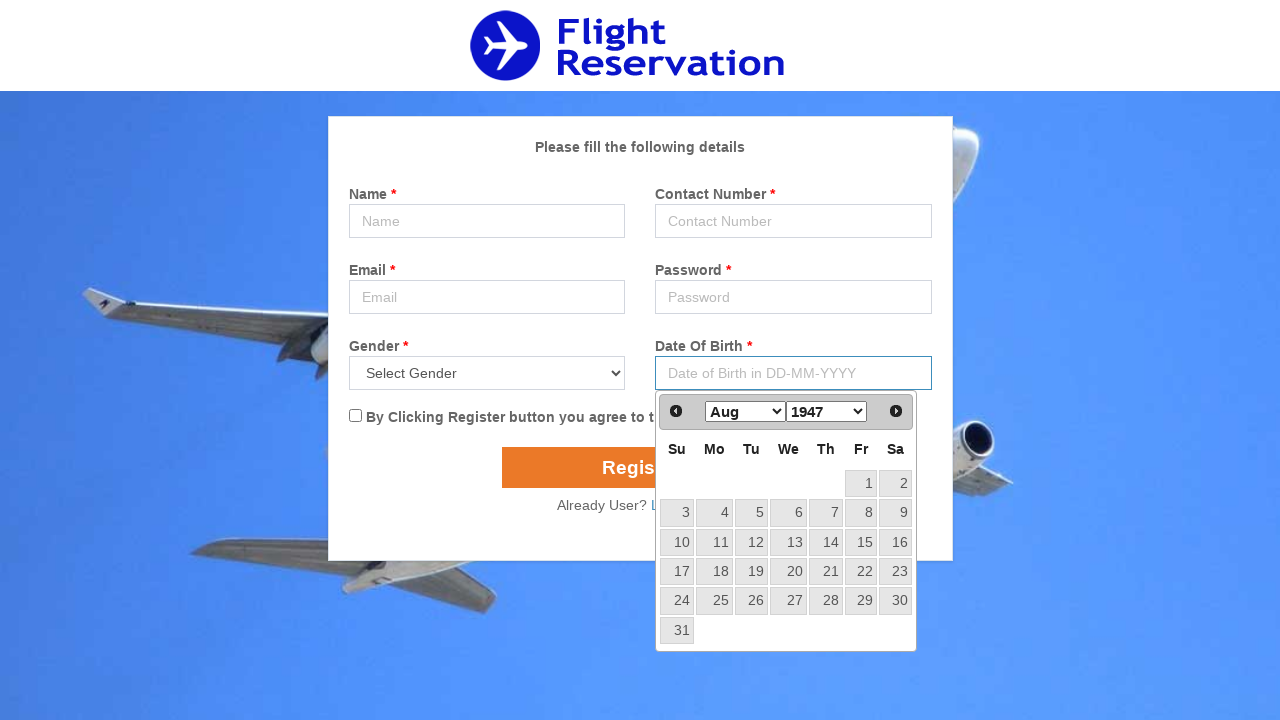

Counted 7 rows in calendar table
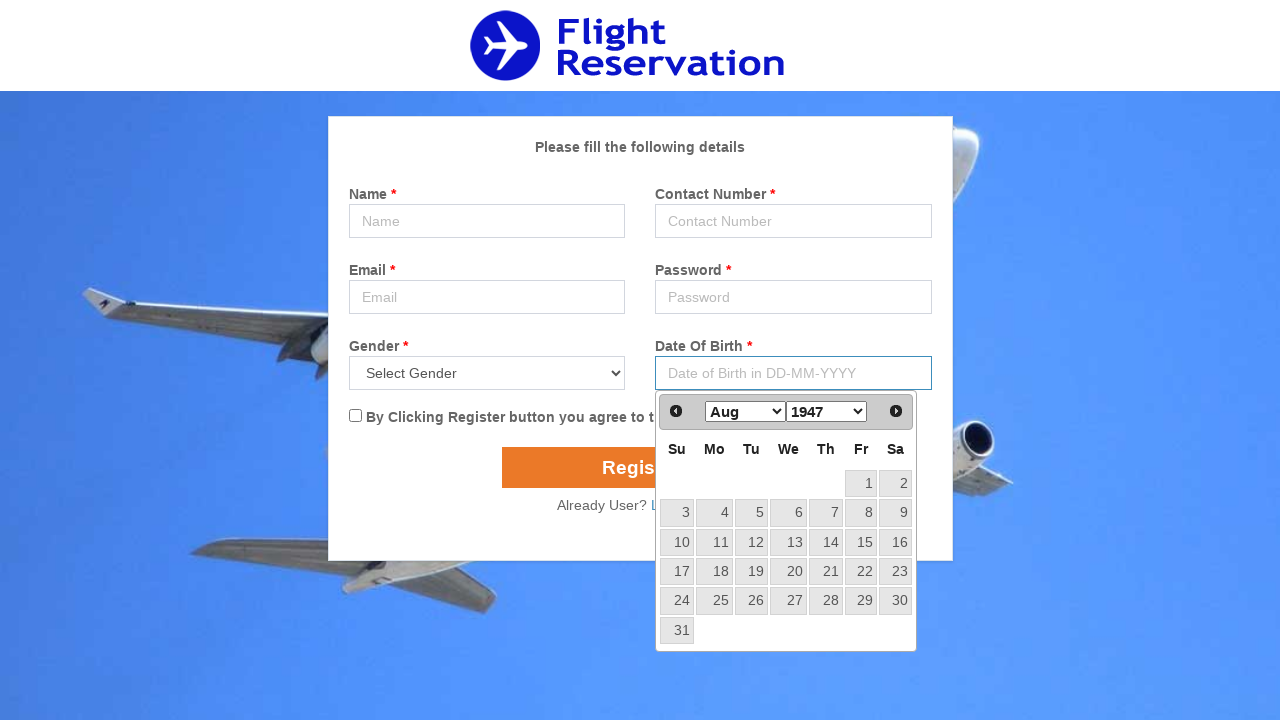

Clicked date 1 in the calendar at (861, 484) on .ui-datepicker-calendar >> tr >> nth=1 >> td >> nth=5
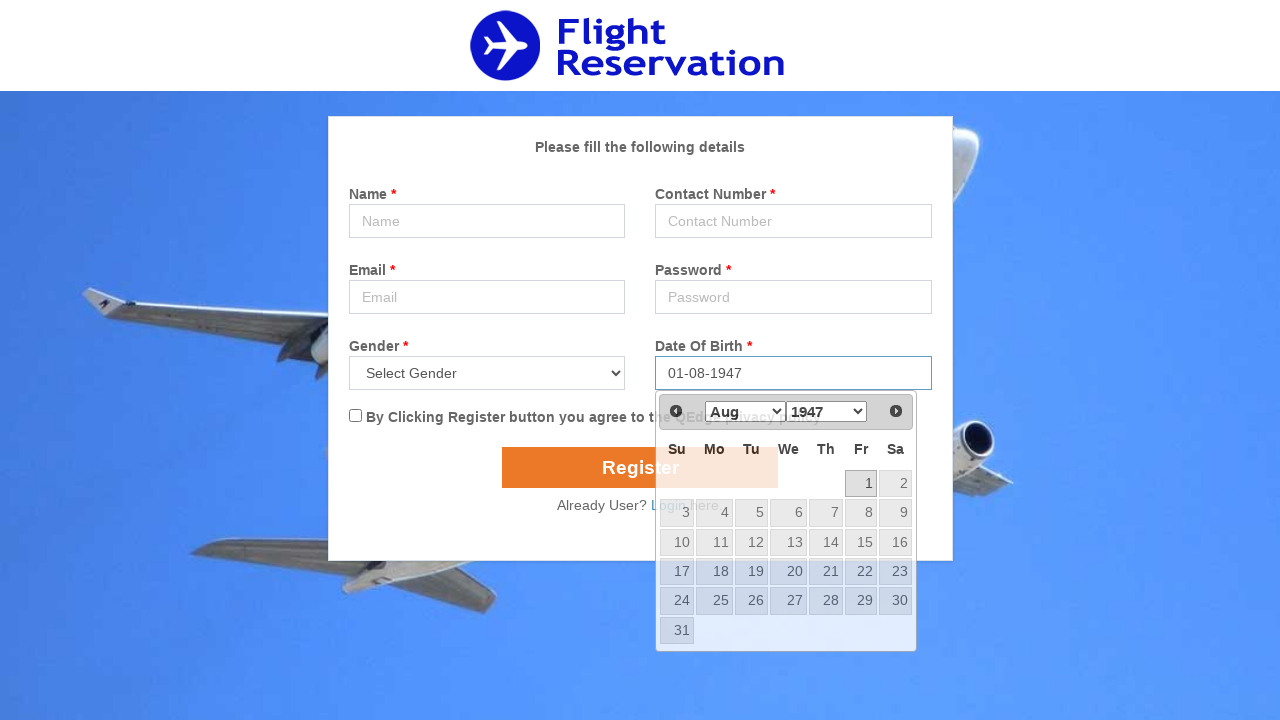

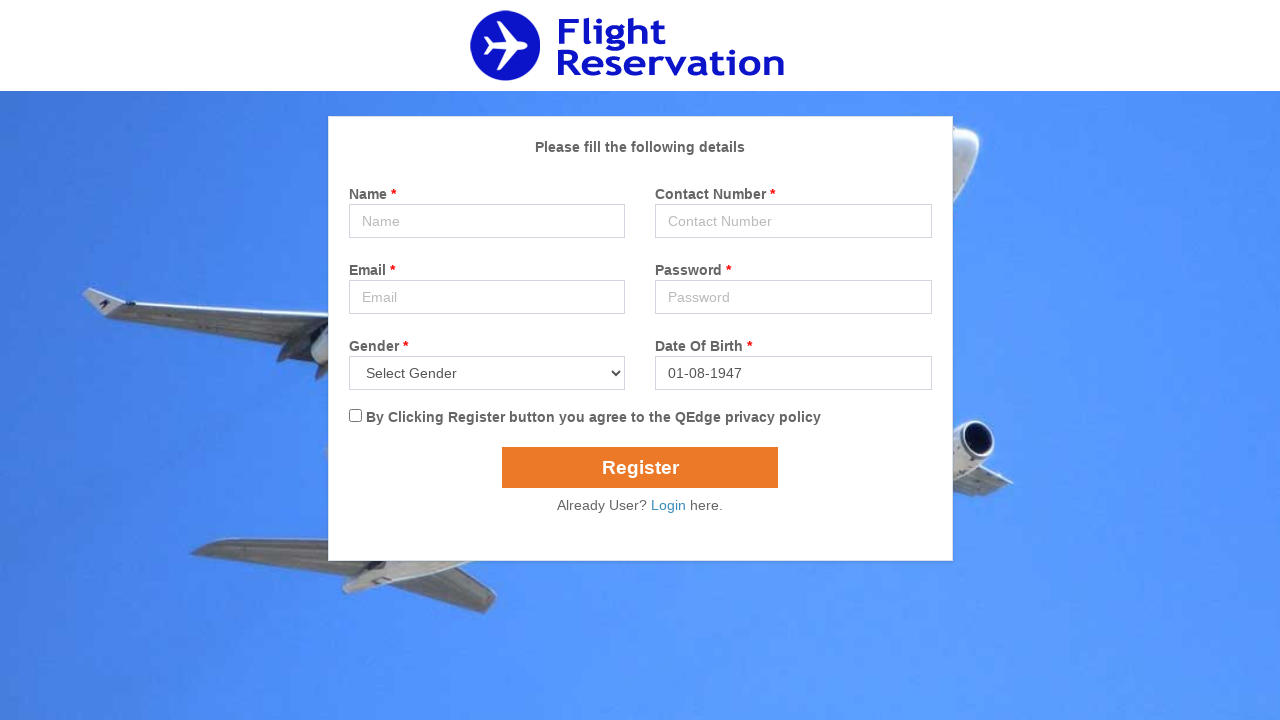